Tests the GreenKart shopping application by searching for products containing 'ca', verifying 4 products are displayed, adding items to cart including Cashews, and verifying the GREENKART logo text.

Starting URL: https://rahulshettyacademy.com/seleniumPractise/#/

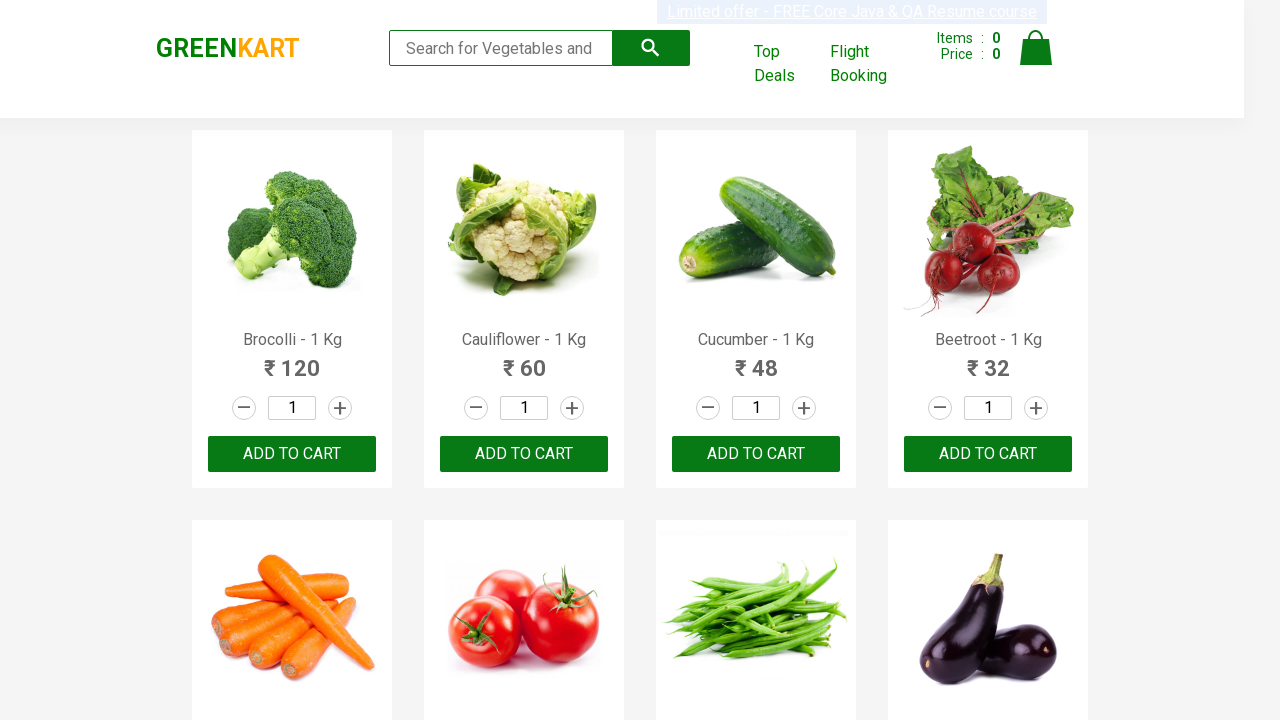

Typed 'ca' in the search box to filter products on .search-keyword
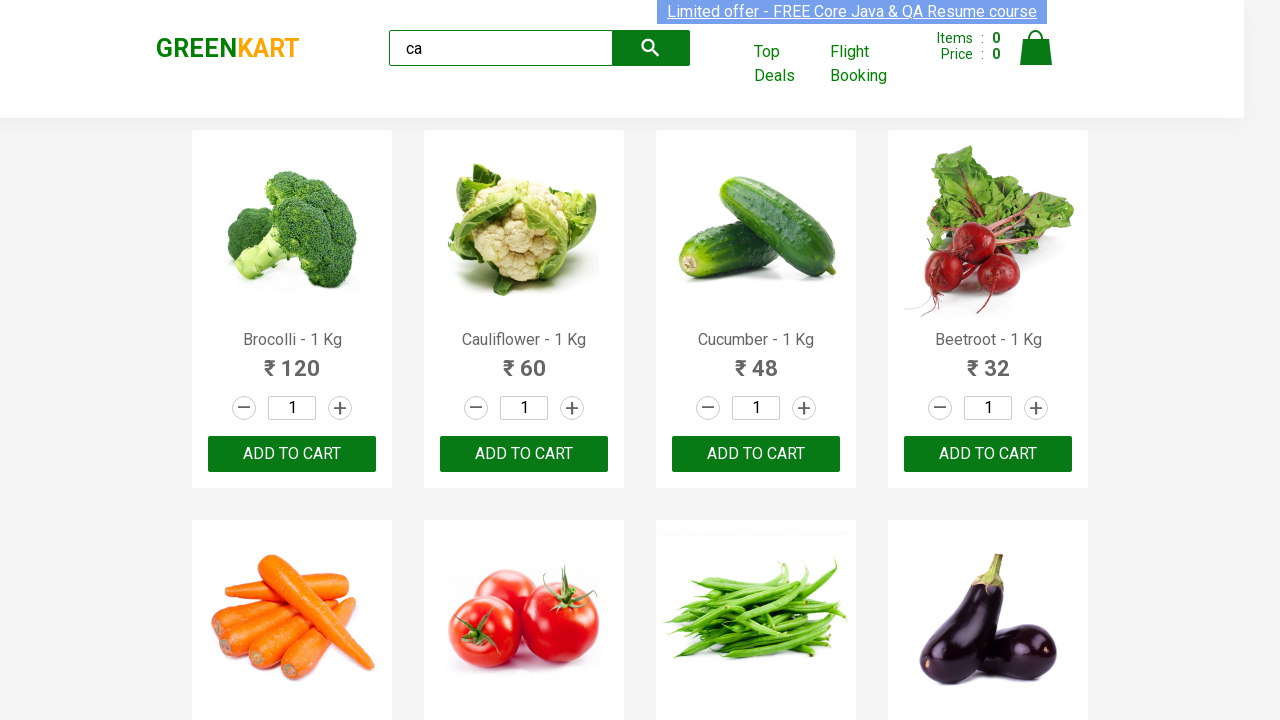

Waited 1 second for products to load after search
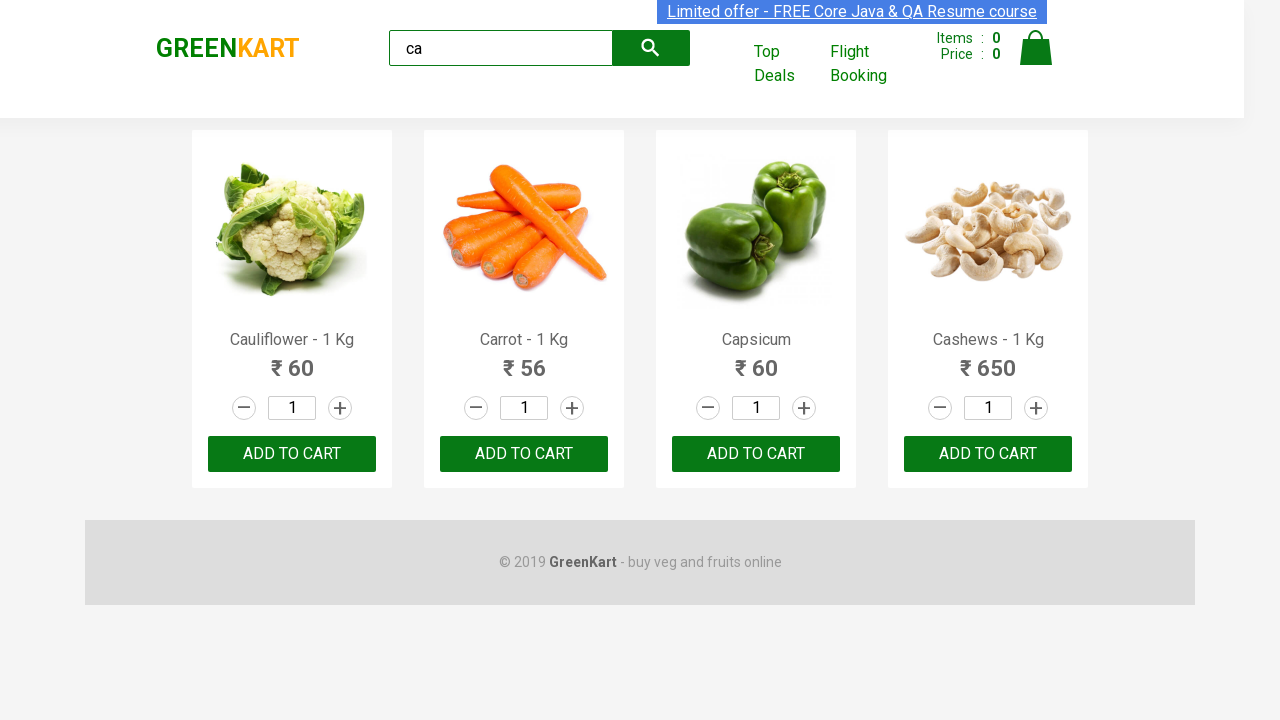

Waited for visible products to be displayed
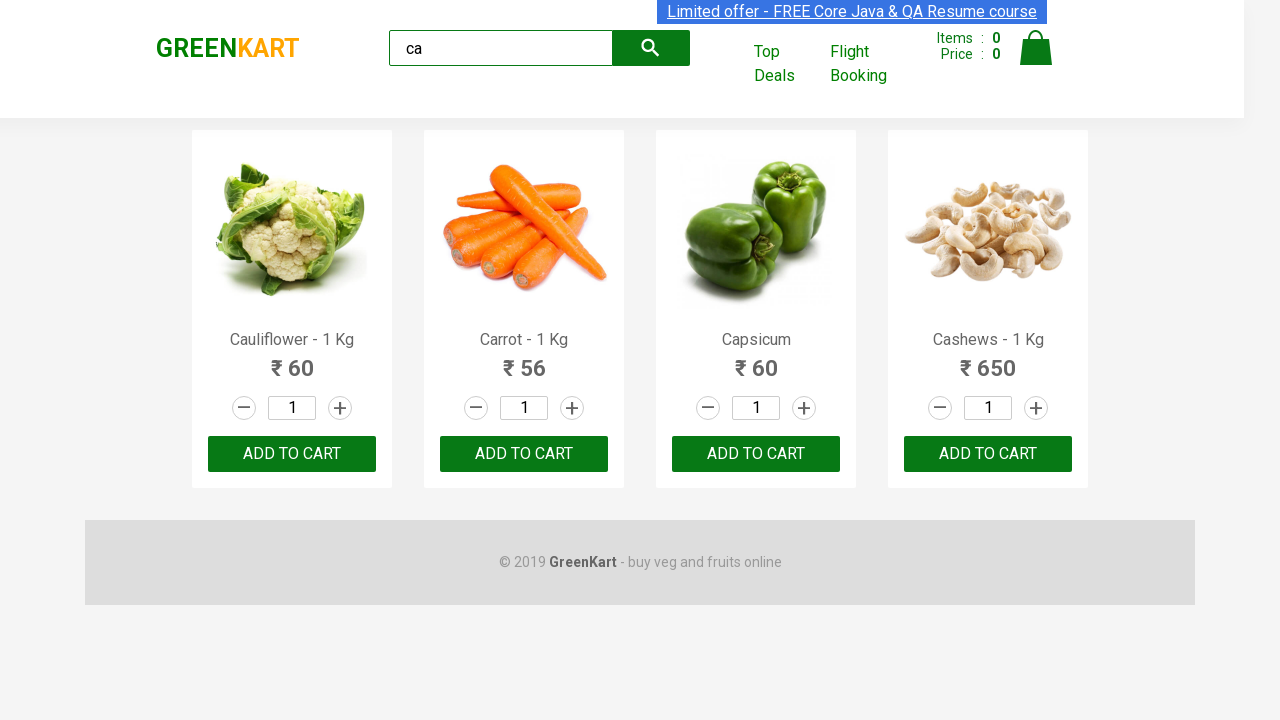

Located all visible products
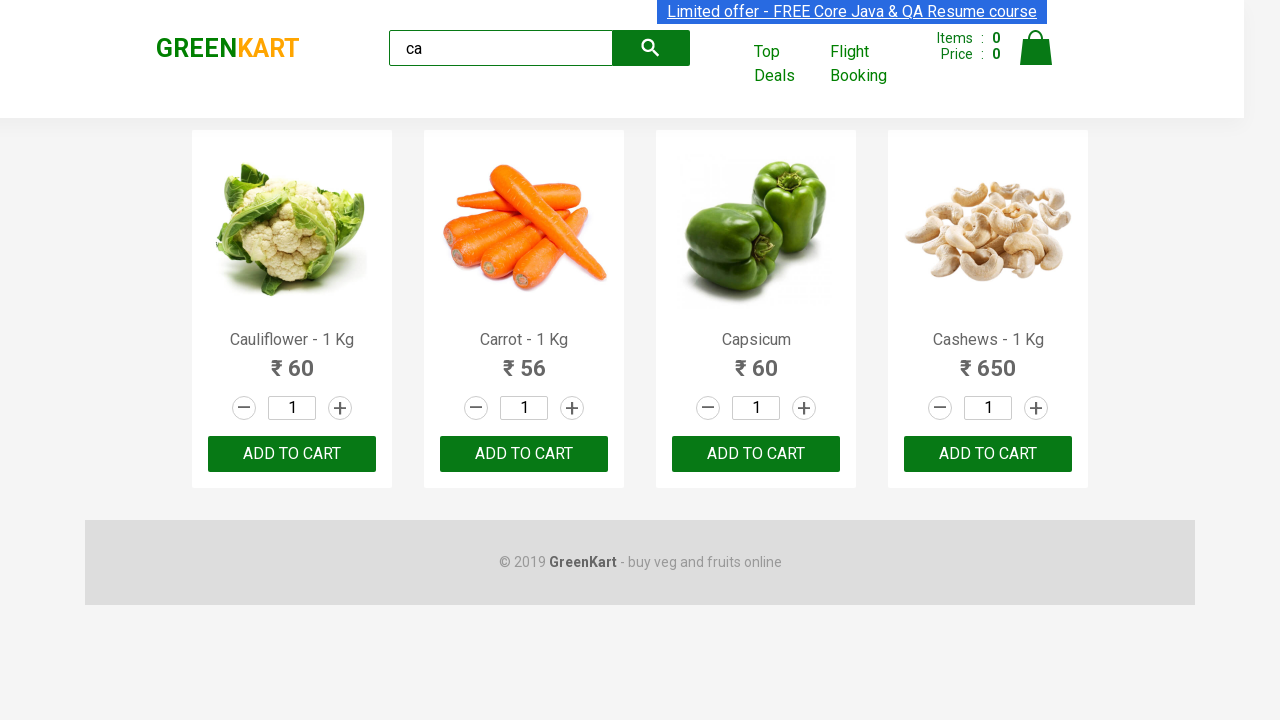

Verified that exactly 4 products are displayed for search 'ca'
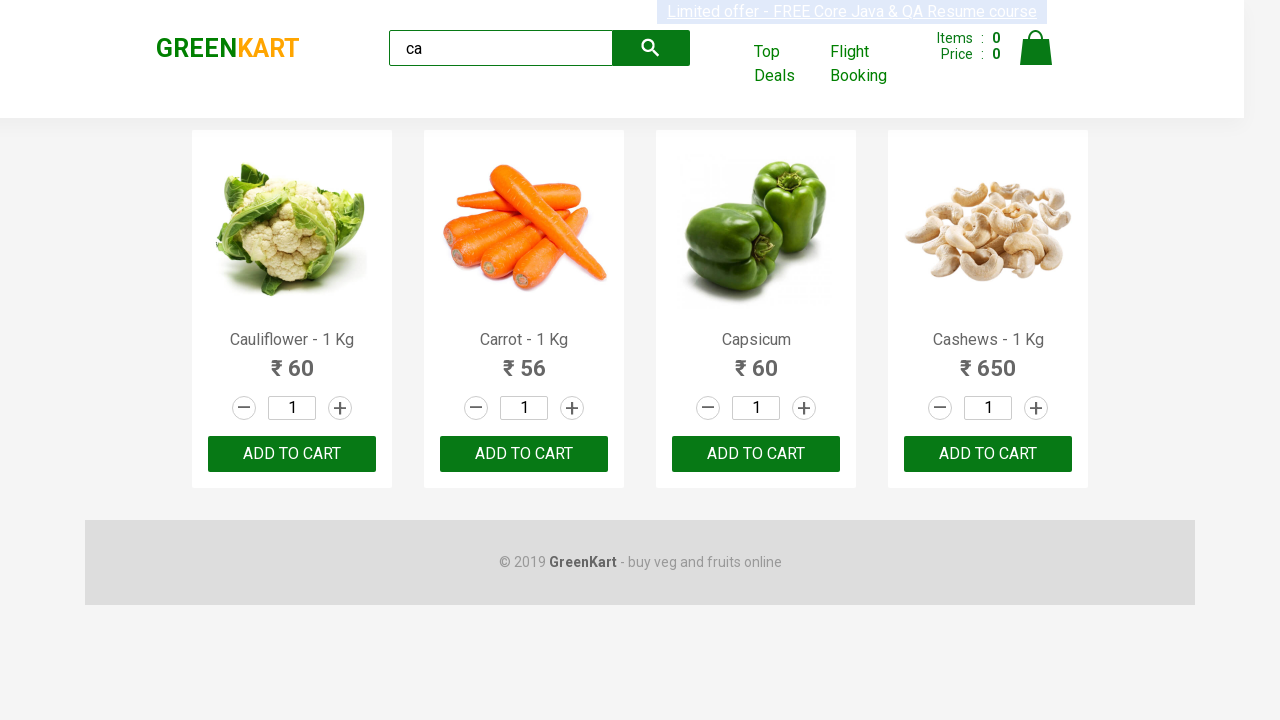

Clicked ADD TO CART button on the 3rd product at (756, 454) on .products .product >> nth=2 >> text=ADD TO CART
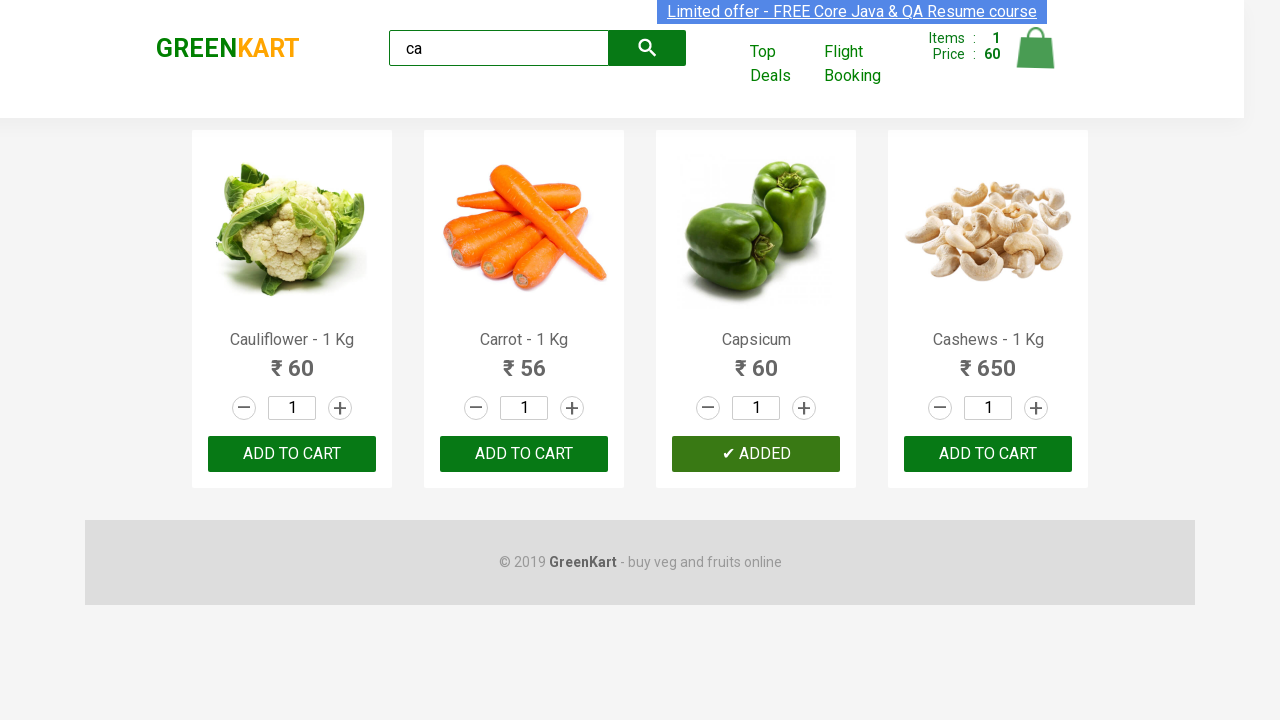

Located all products in the product list
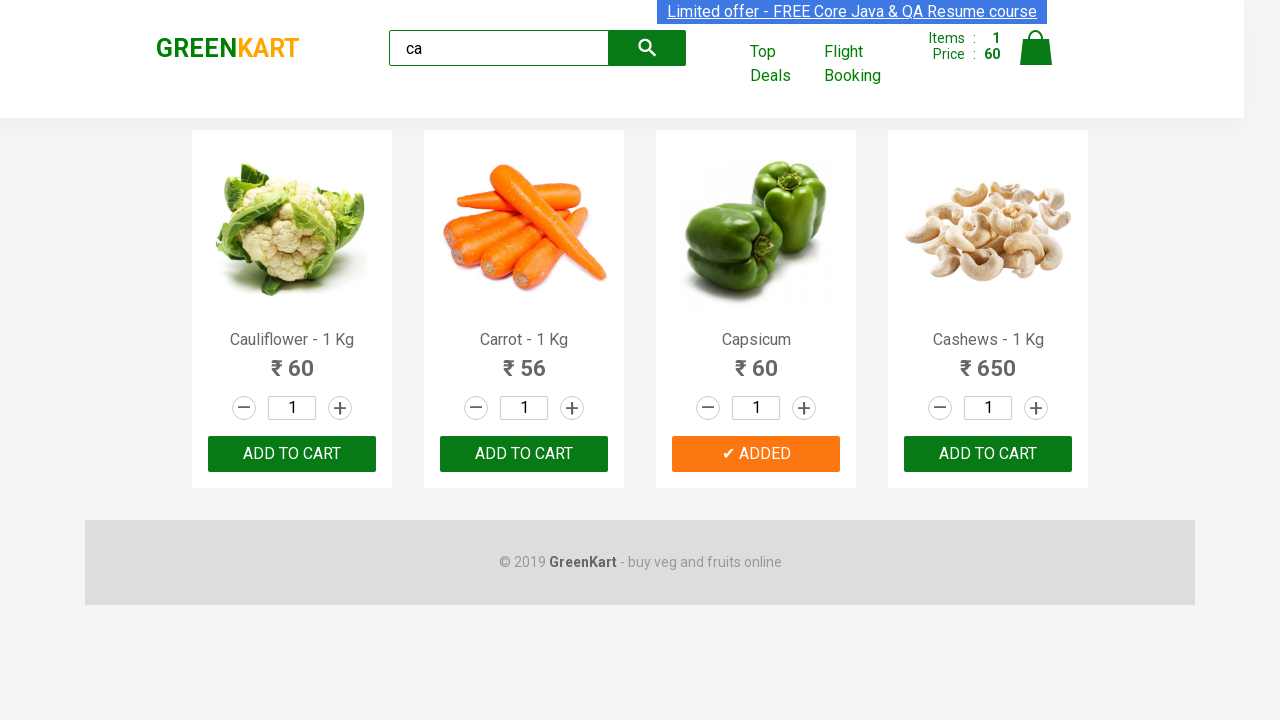

Retrieved product count: 4 products
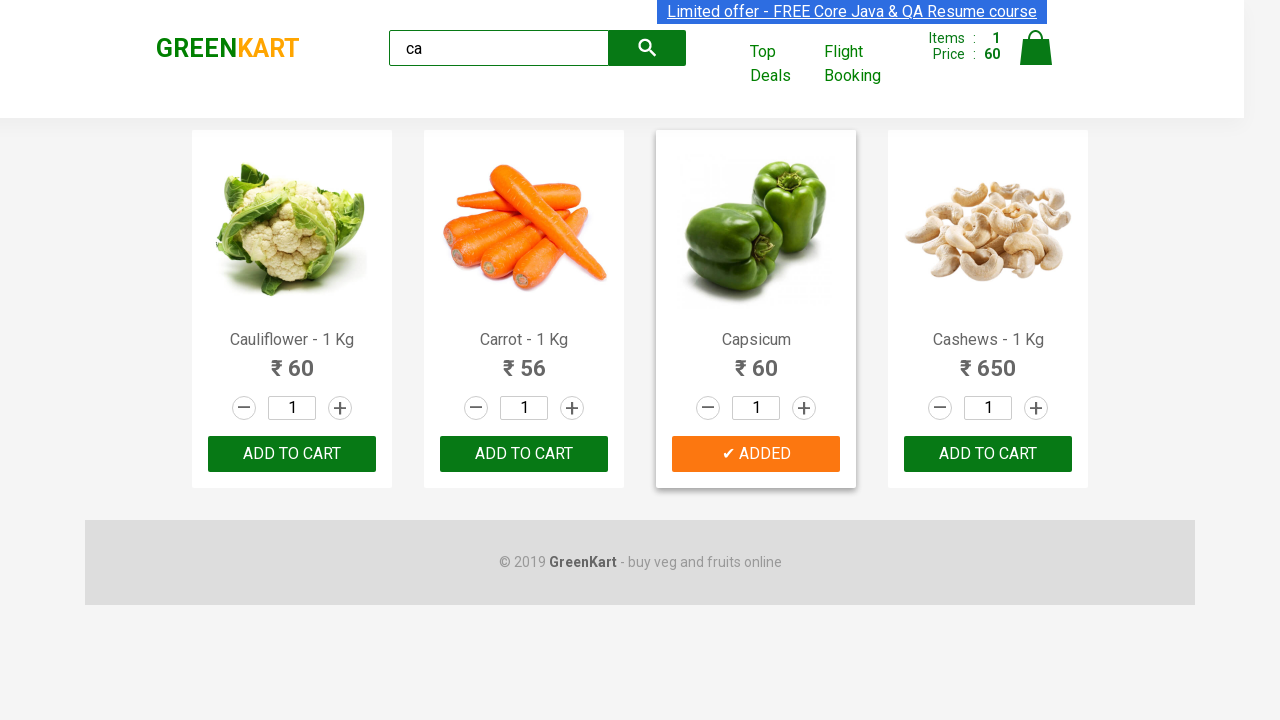

Processing product at index 0
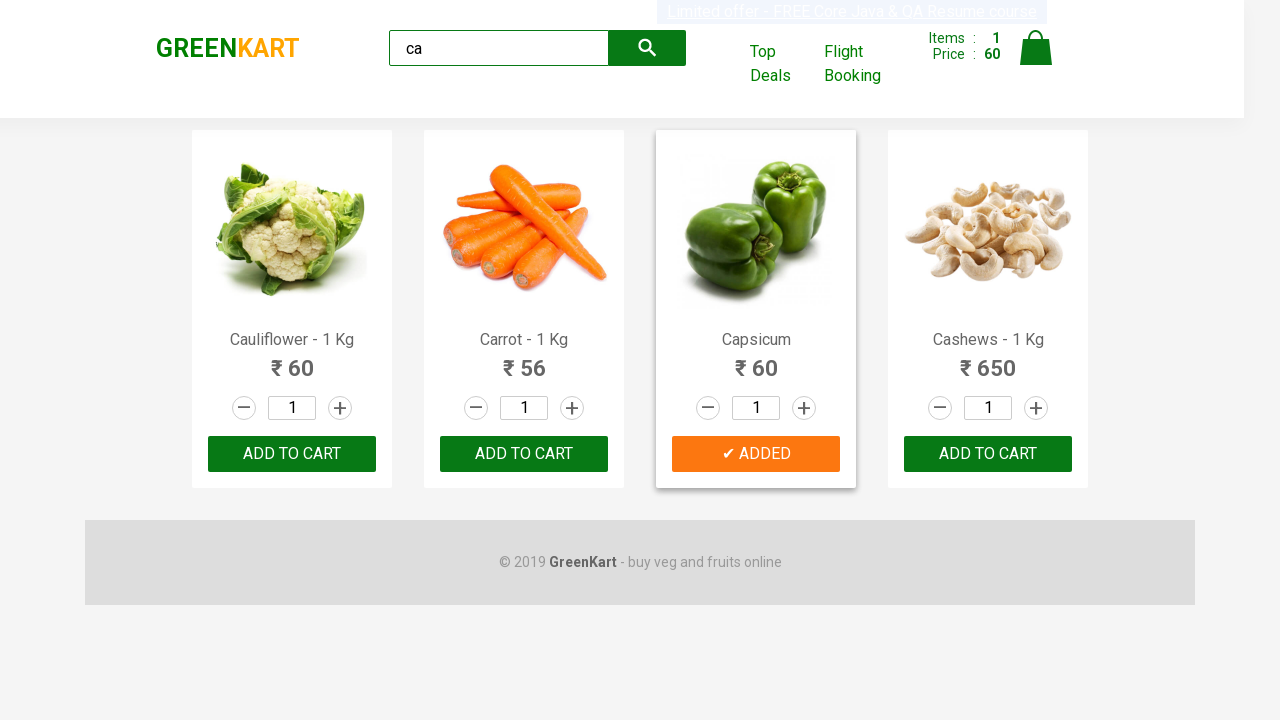

Retrieved product name: Cauliflower - 1 Kg
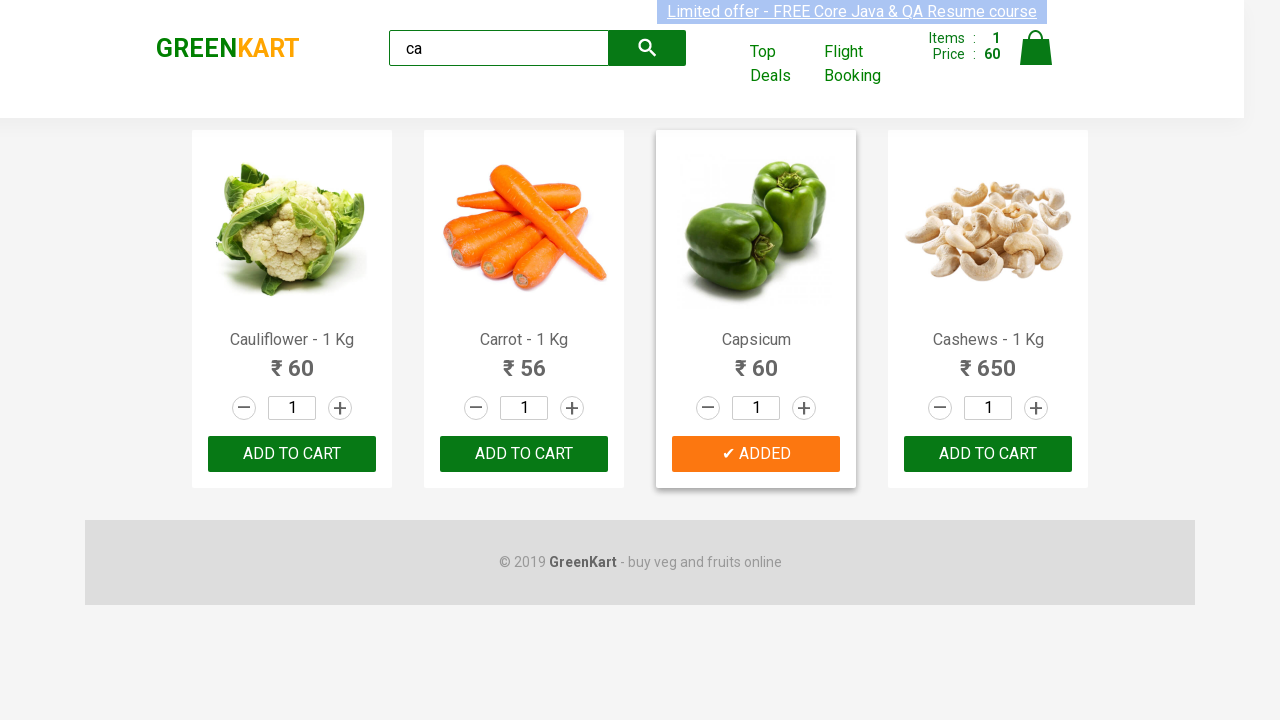

Processing product at index 1
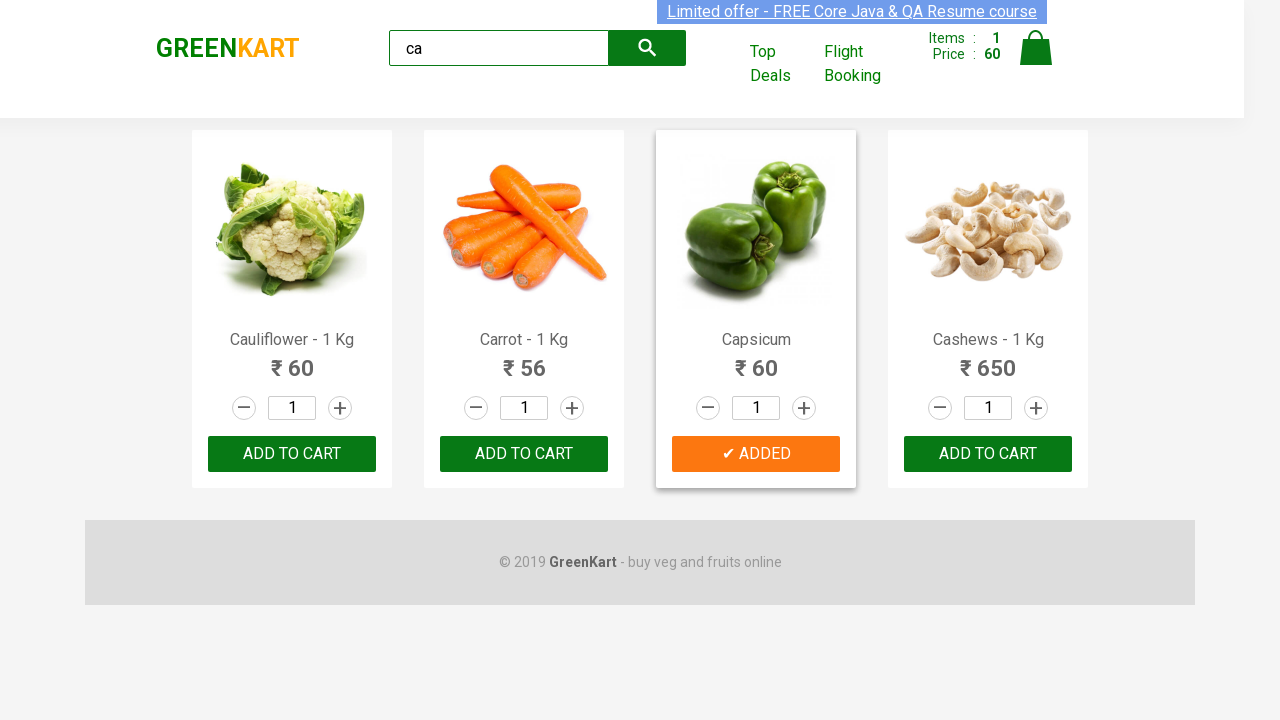

Retrieved product name: Carrot - 1 Kg
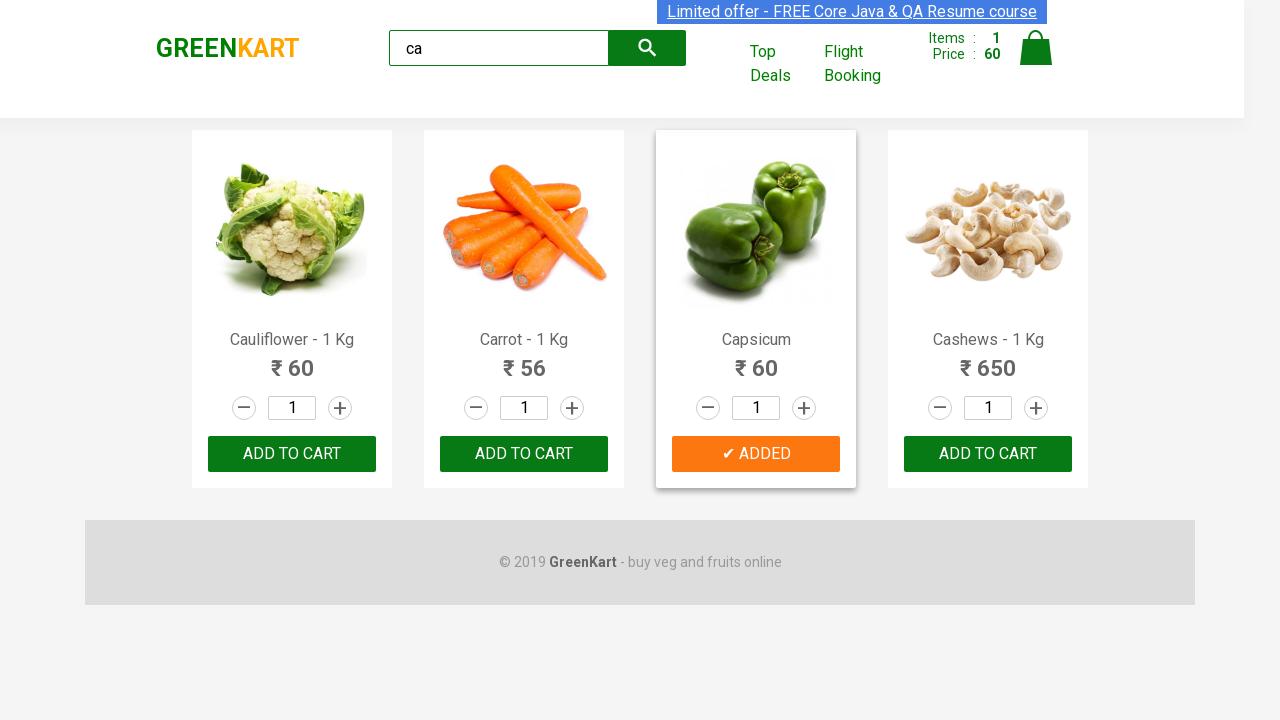

Processing product at index 2
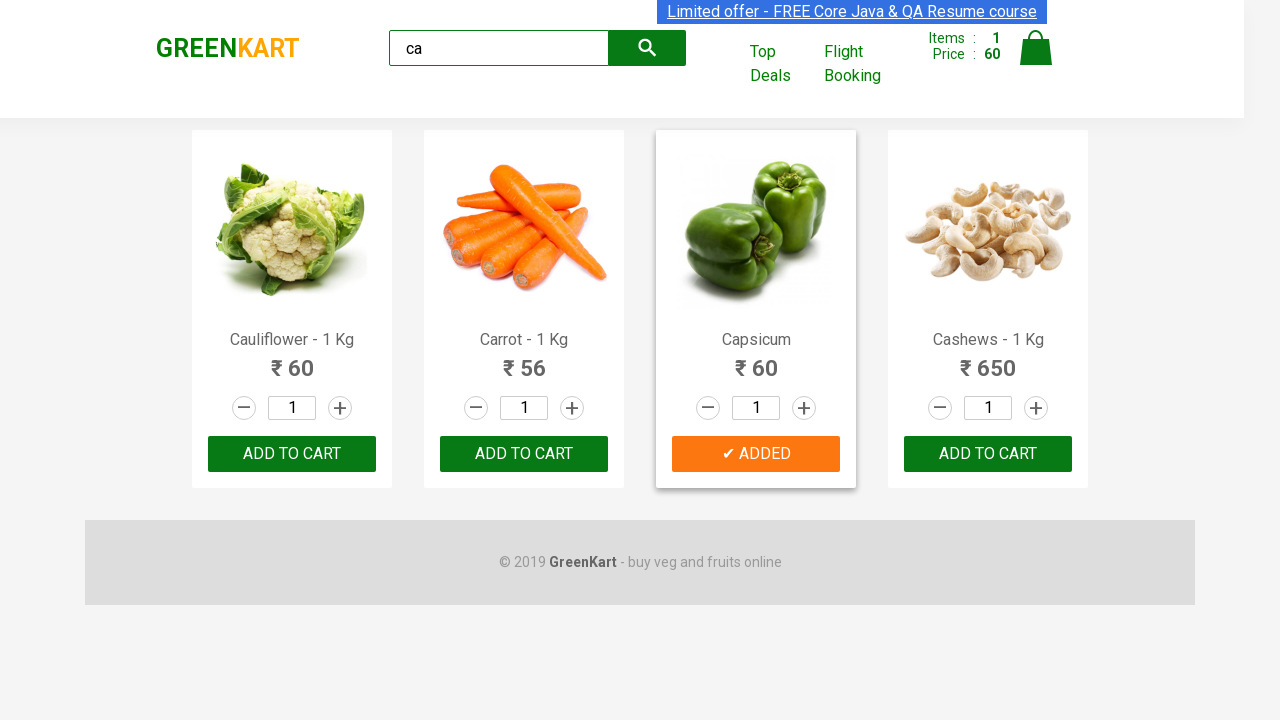

Retrieved product name: Capsicum
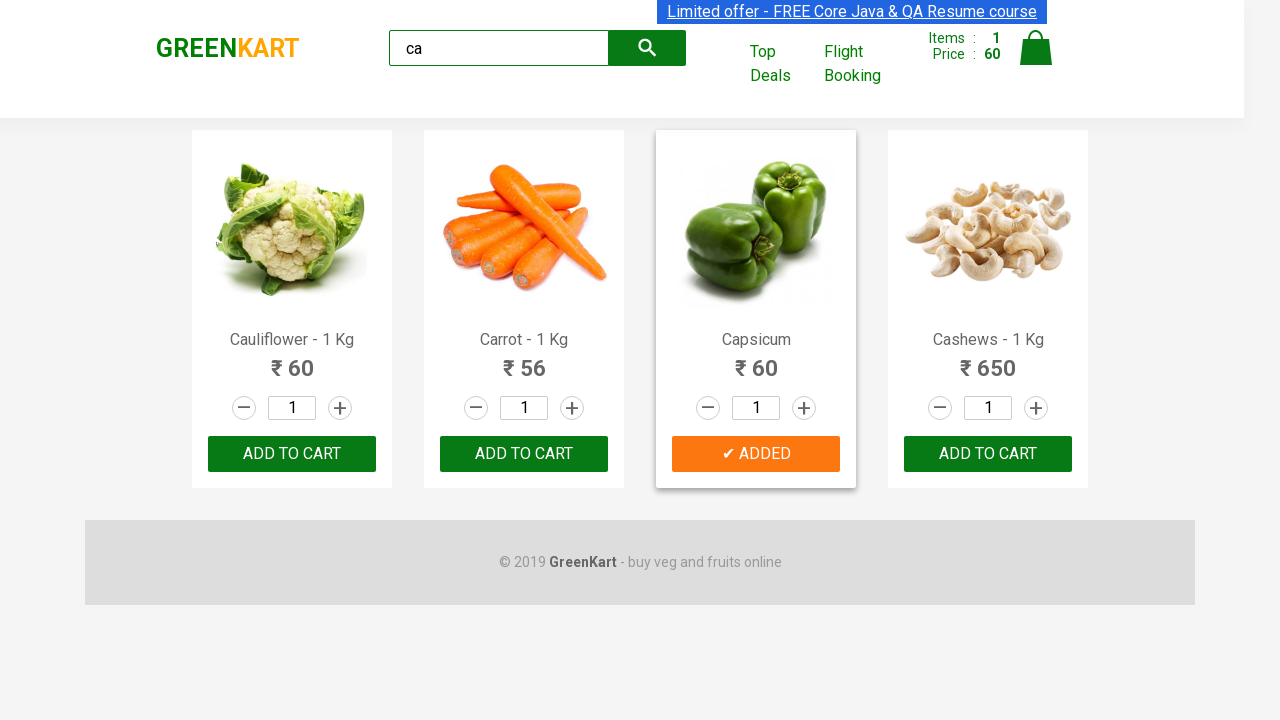

Processing product at index 3
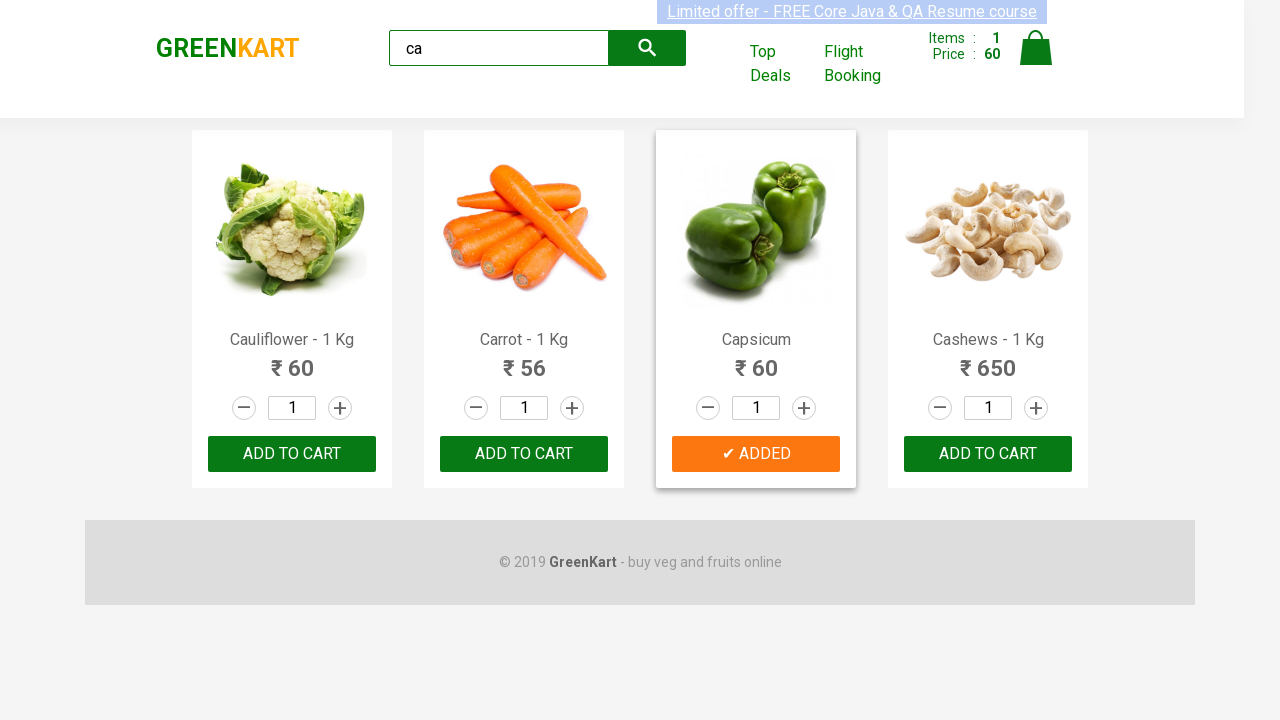

Retrieved product name: Cashews - 1 Kg
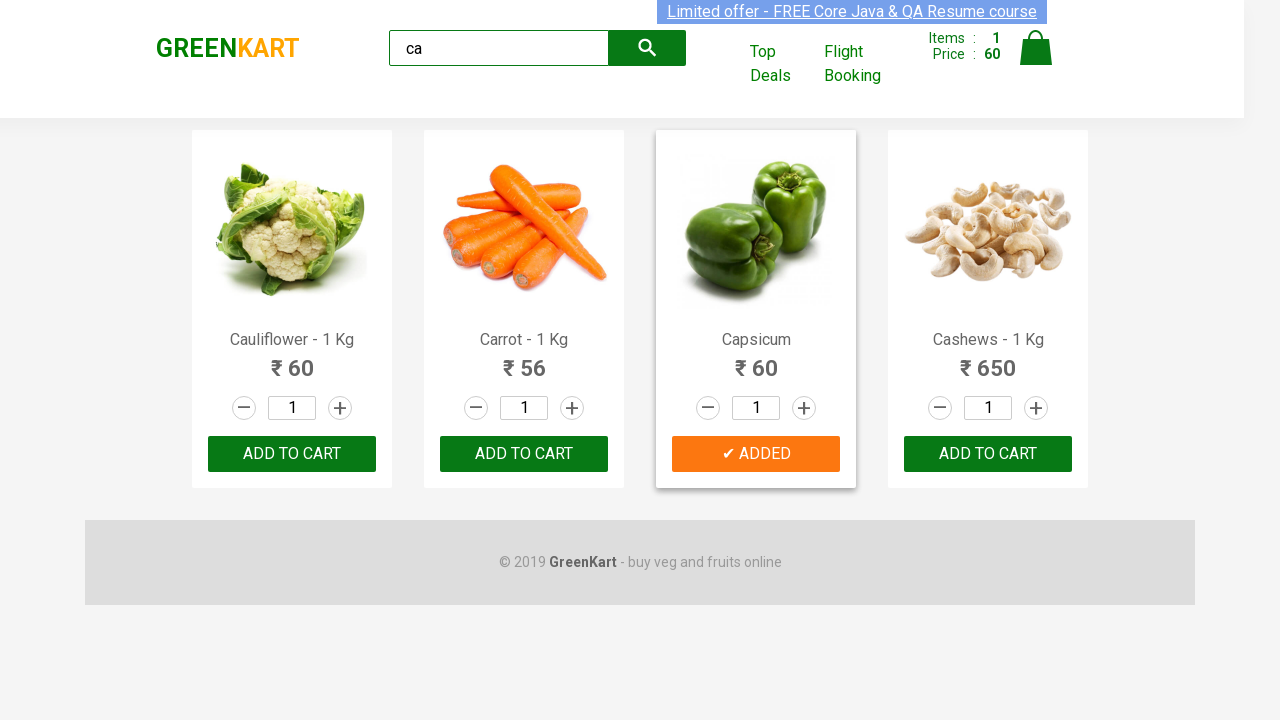

Found Cashews product and clicked its ADD TO CART button at (988, 454) on .products .product >> nth=3 >> button
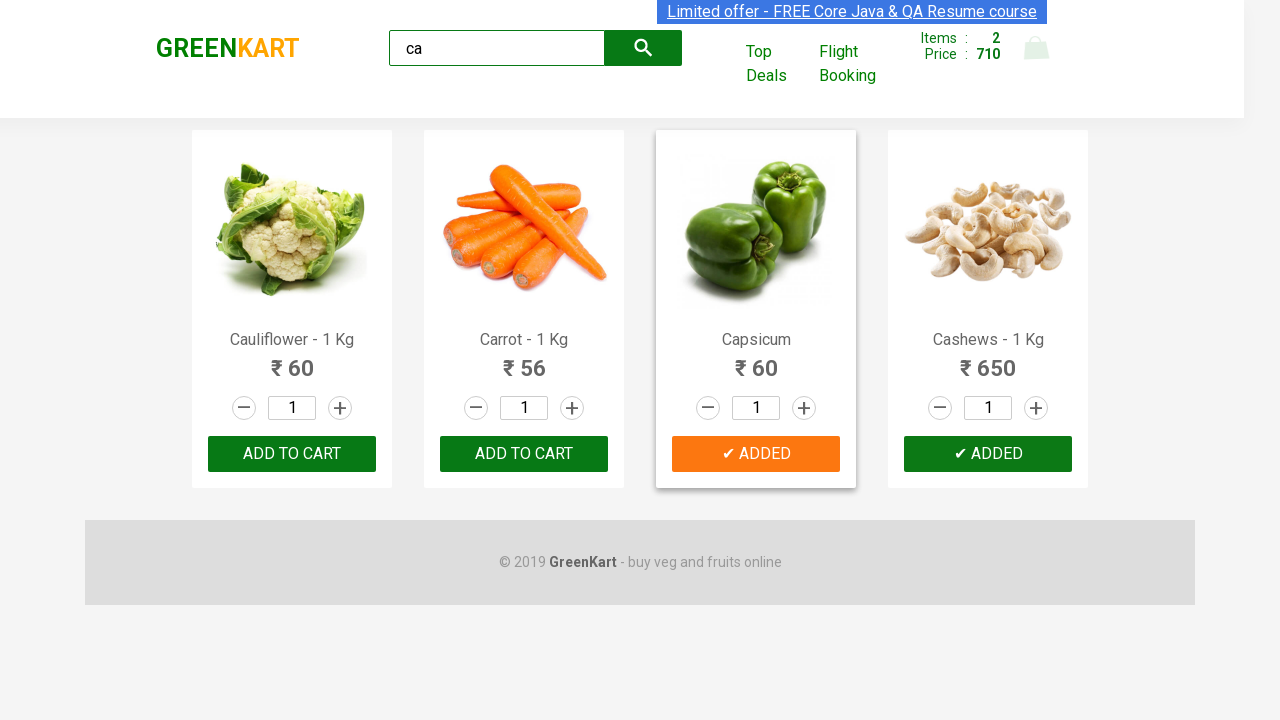

Located the brand logo element
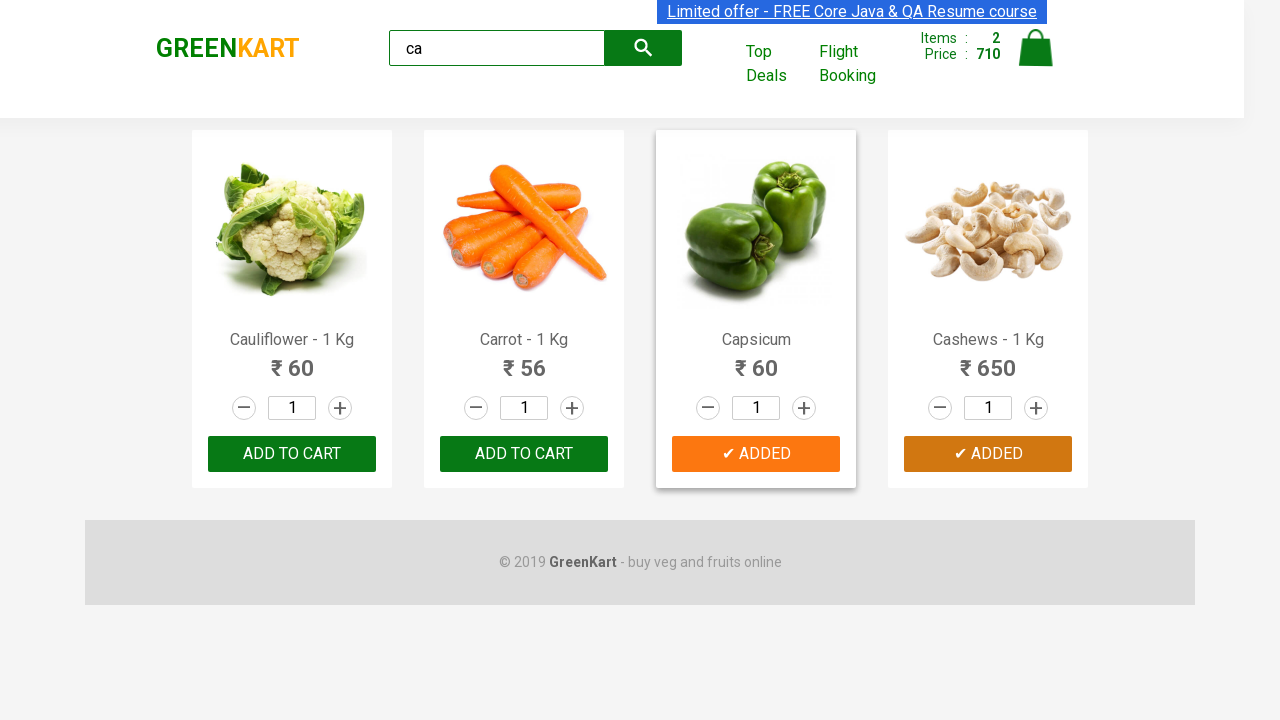

Verified the brand logo displays 'GREENKART'
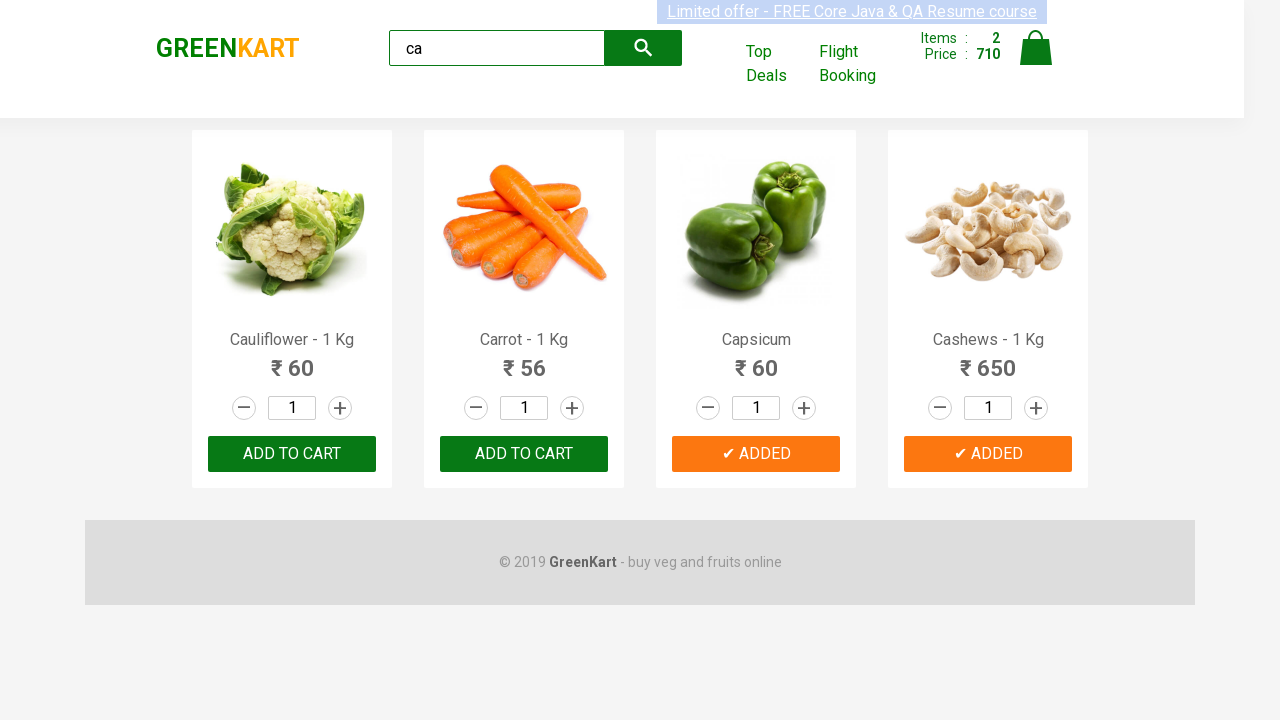

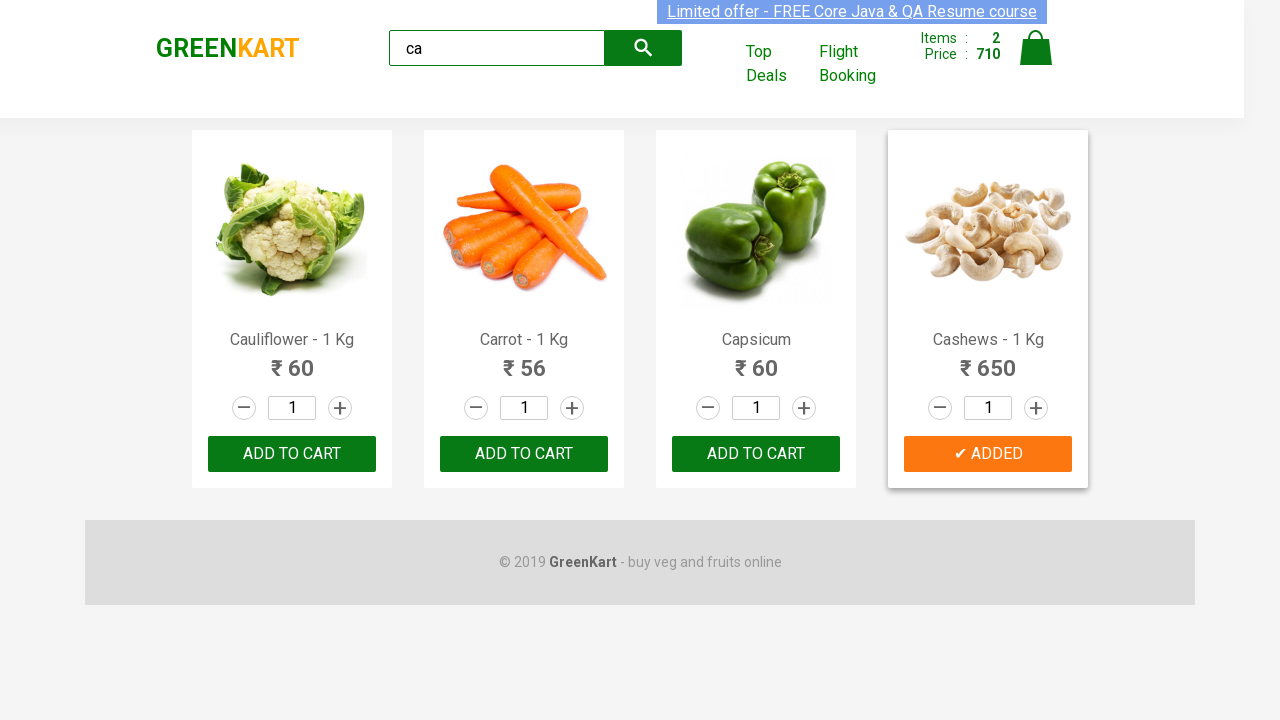